Tests JavaScript prompt alert functionality by clicking a button to trigger a prompt, entering text, and accepting the alert

Starting URL: https://demo.automationtesting.in/Alerts.html

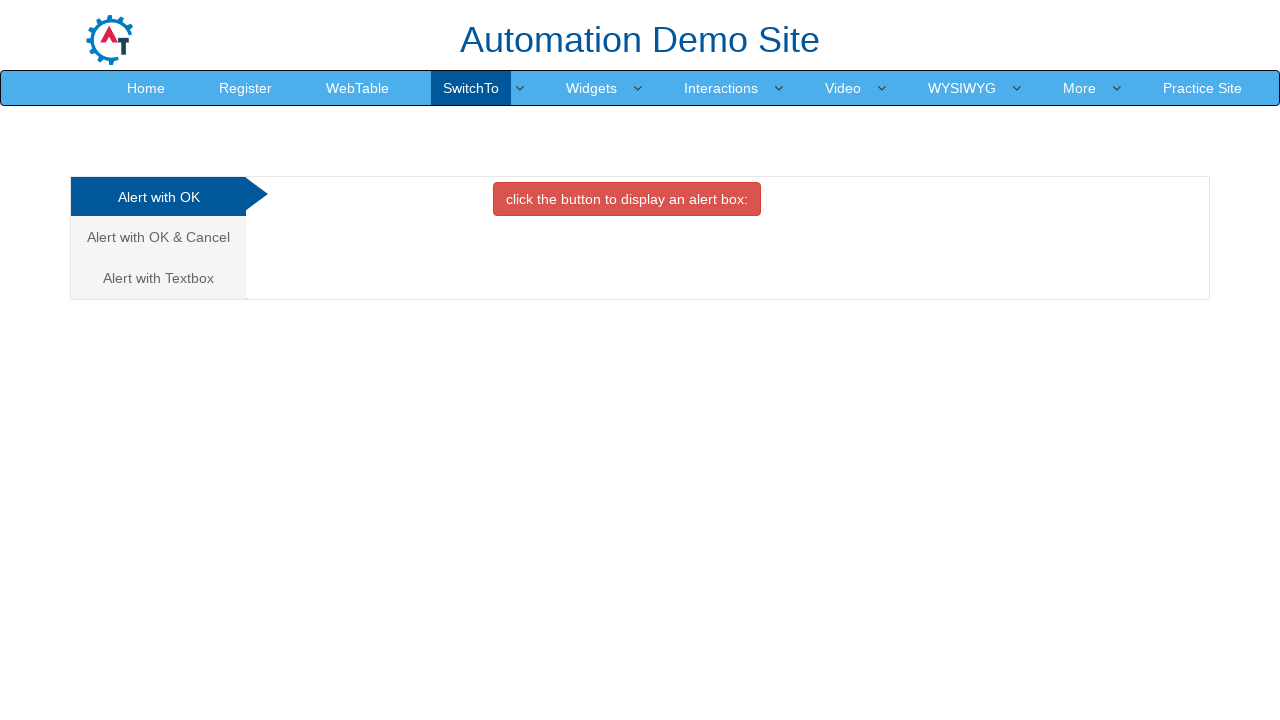

Scrolled prompt alert tab into view
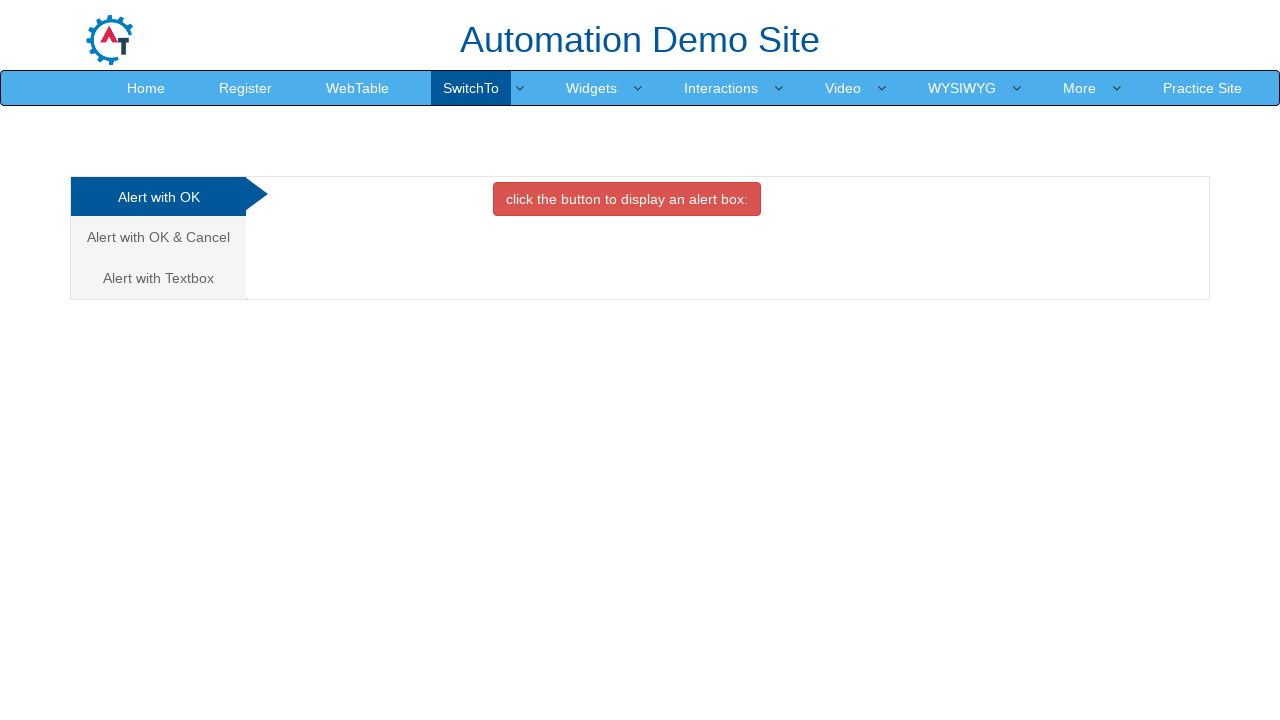

Clicked on the third tab (Prompt alert tab) at (158, 278) on xpath=/html/body/div[1]/div/div/div/div[1]/ul/li[3]/a
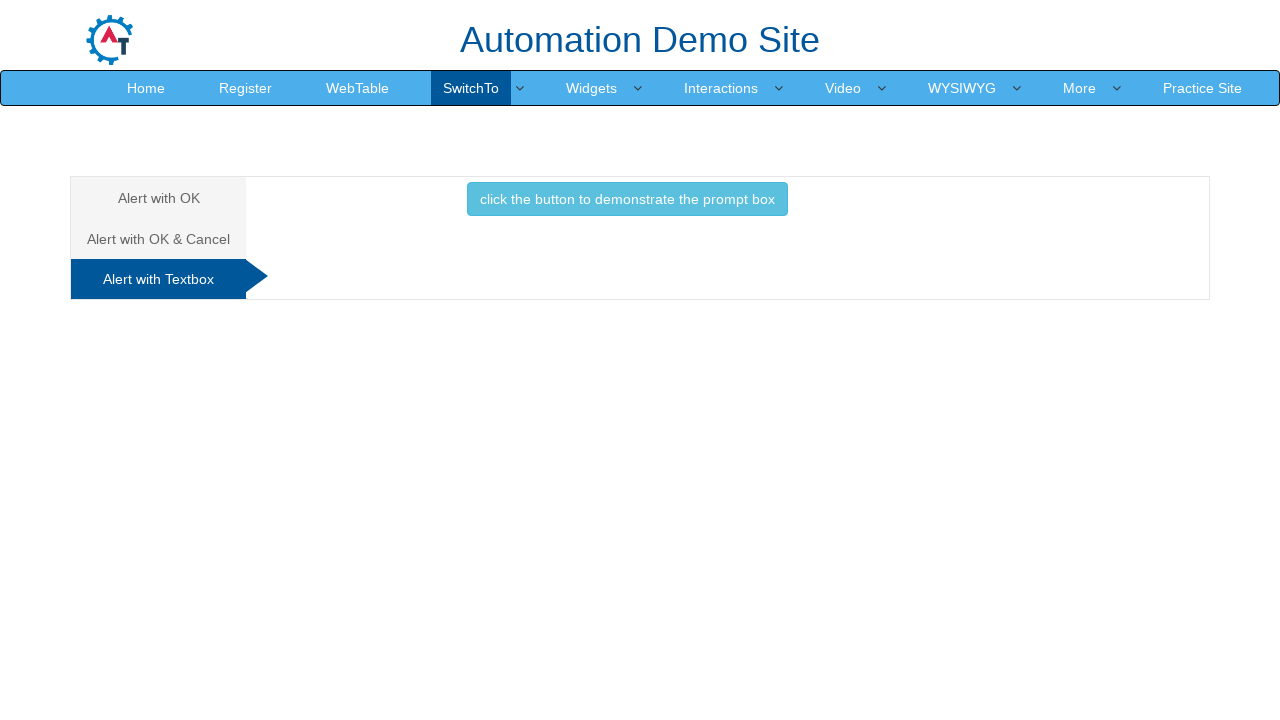

Clicked button to trigger prompt alert at (627, 199) on xpath=//*[@id='Textbox']/button
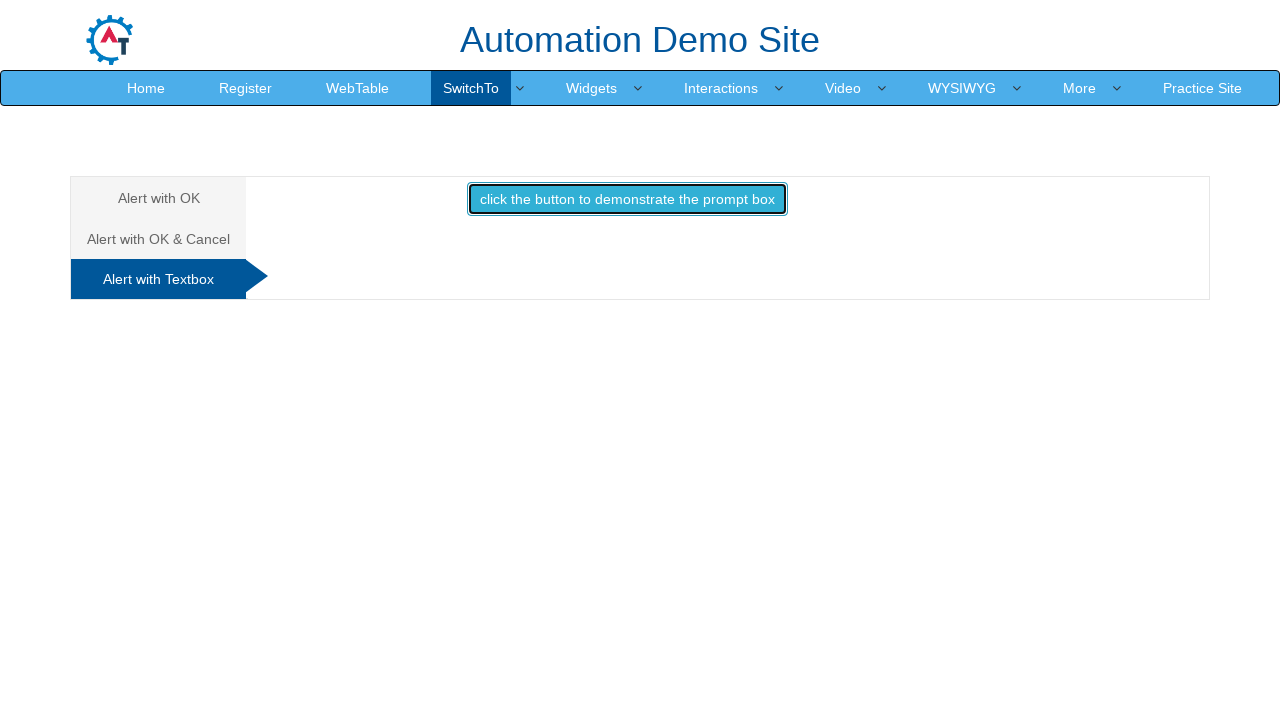

Set up dialog handler to accept with text 'automation'
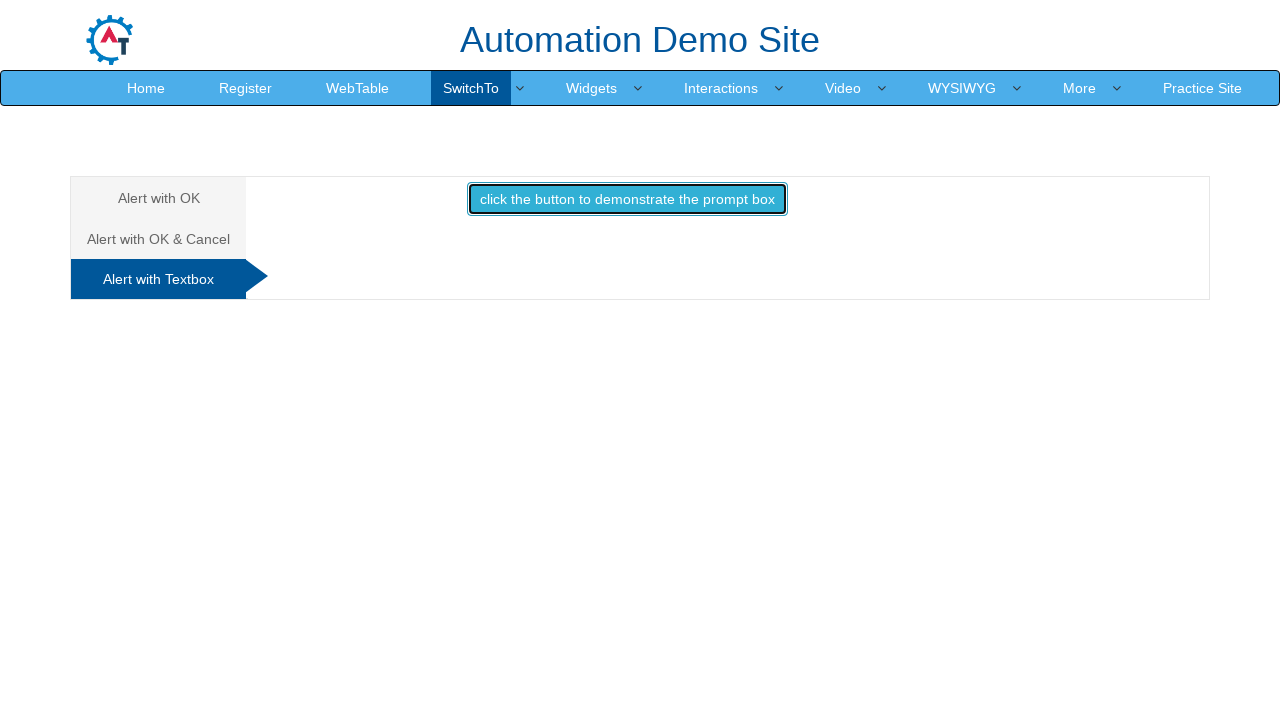

Clicked button again to trigger prompt dialog and accepted with 'automation' at (627, 199) on xpath=//*[@id='Textbox']/button
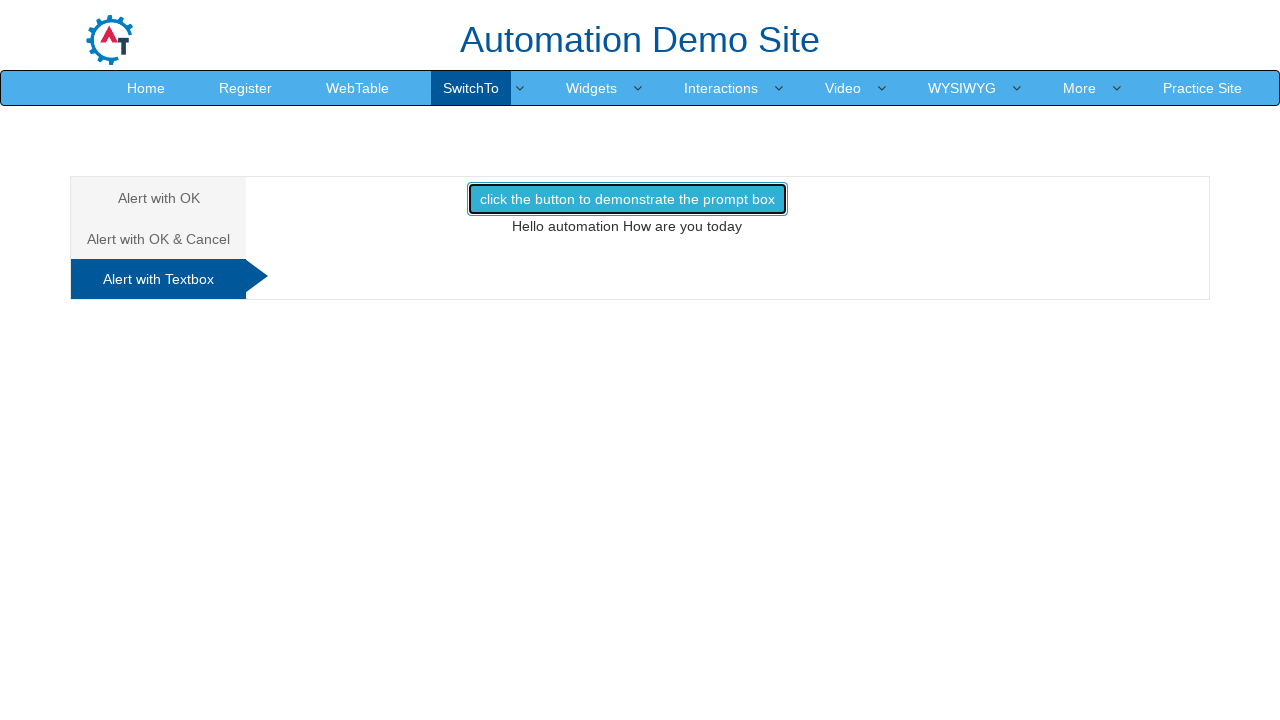

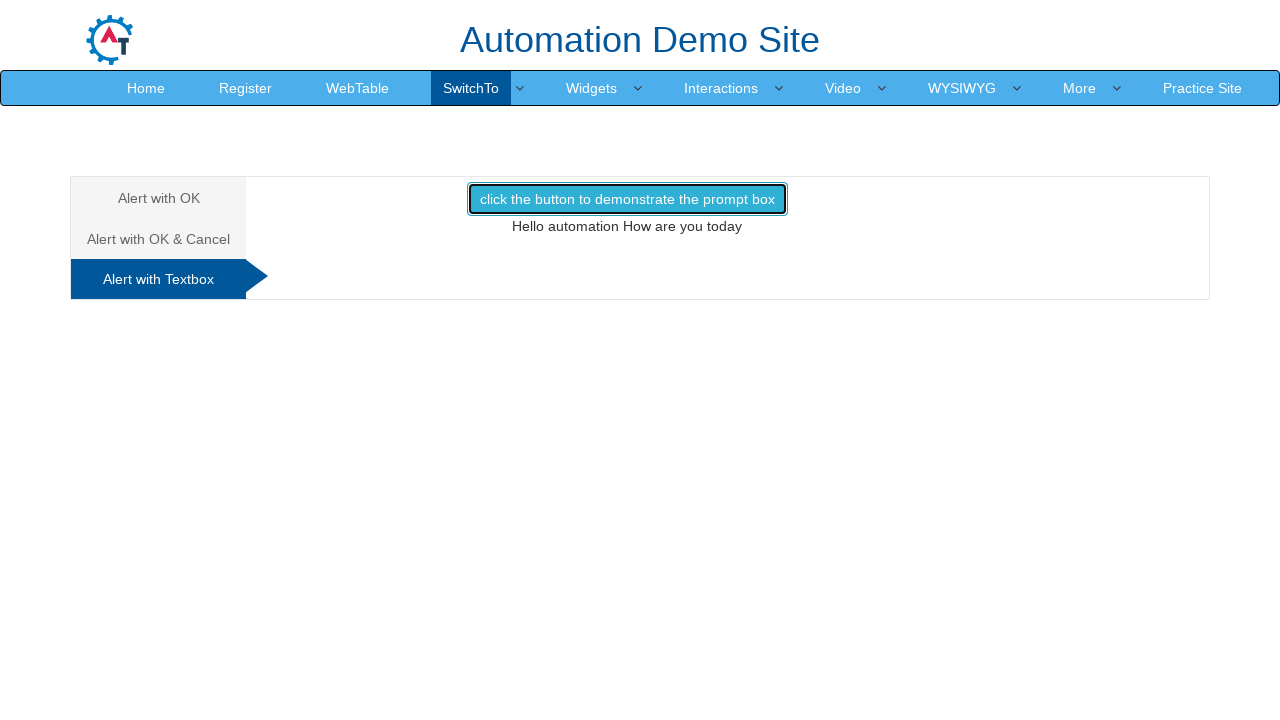